Tests registration form validation when confirmation password doesn't match the original password

Starting URL: https://alada.vn/tai-khoan/dang-ky.html

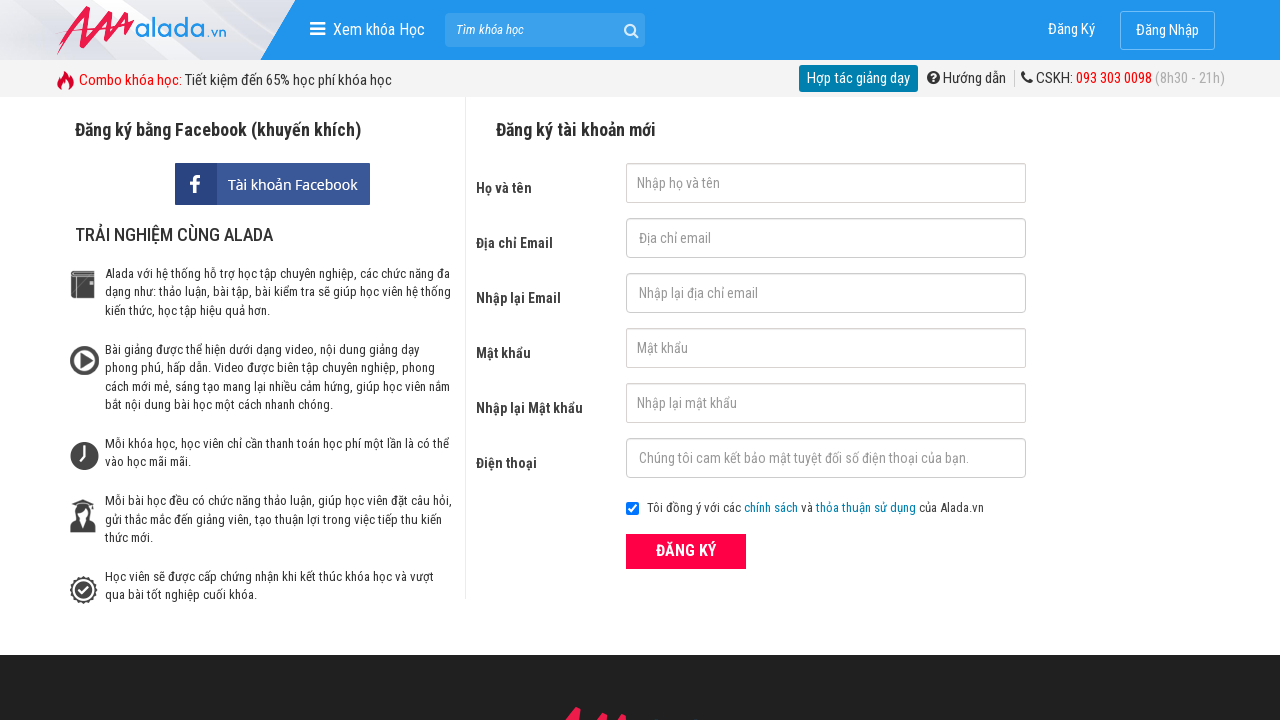

Filled first name field with 'HuyLeDang' on #txtFirstname
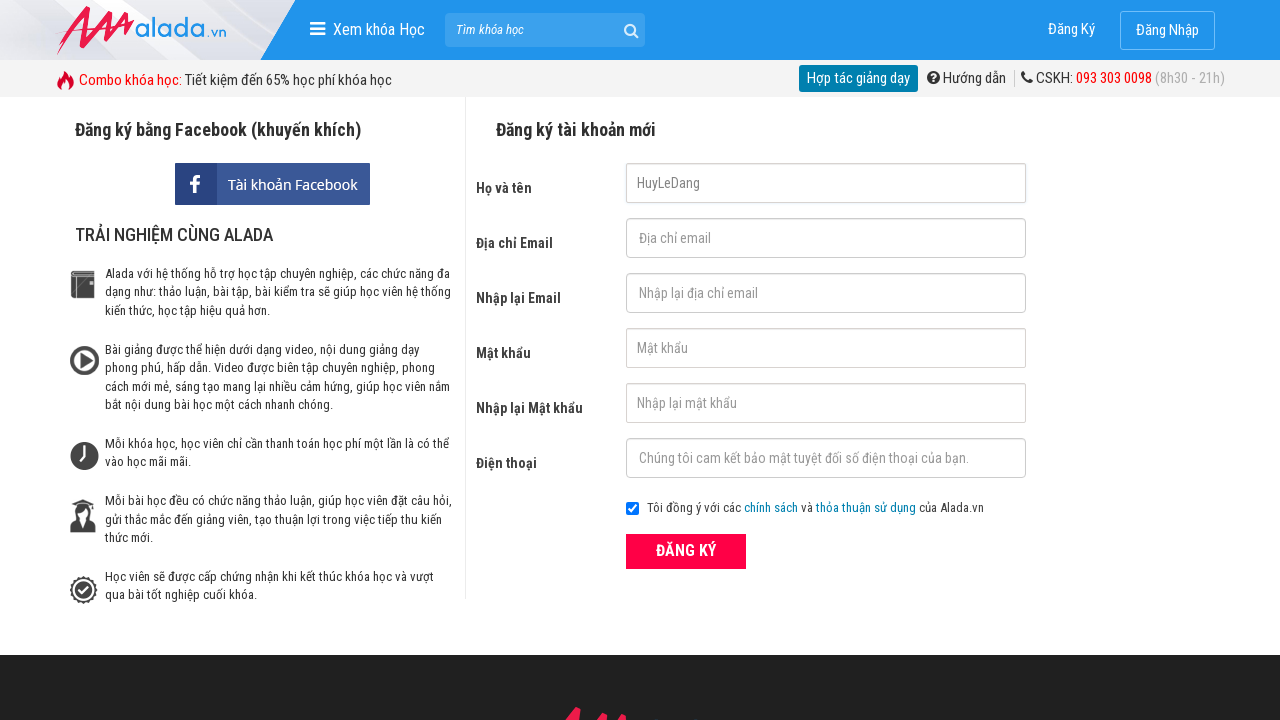

Filled email field with 'ledanghuy91@gmail.com' on #txtEmail
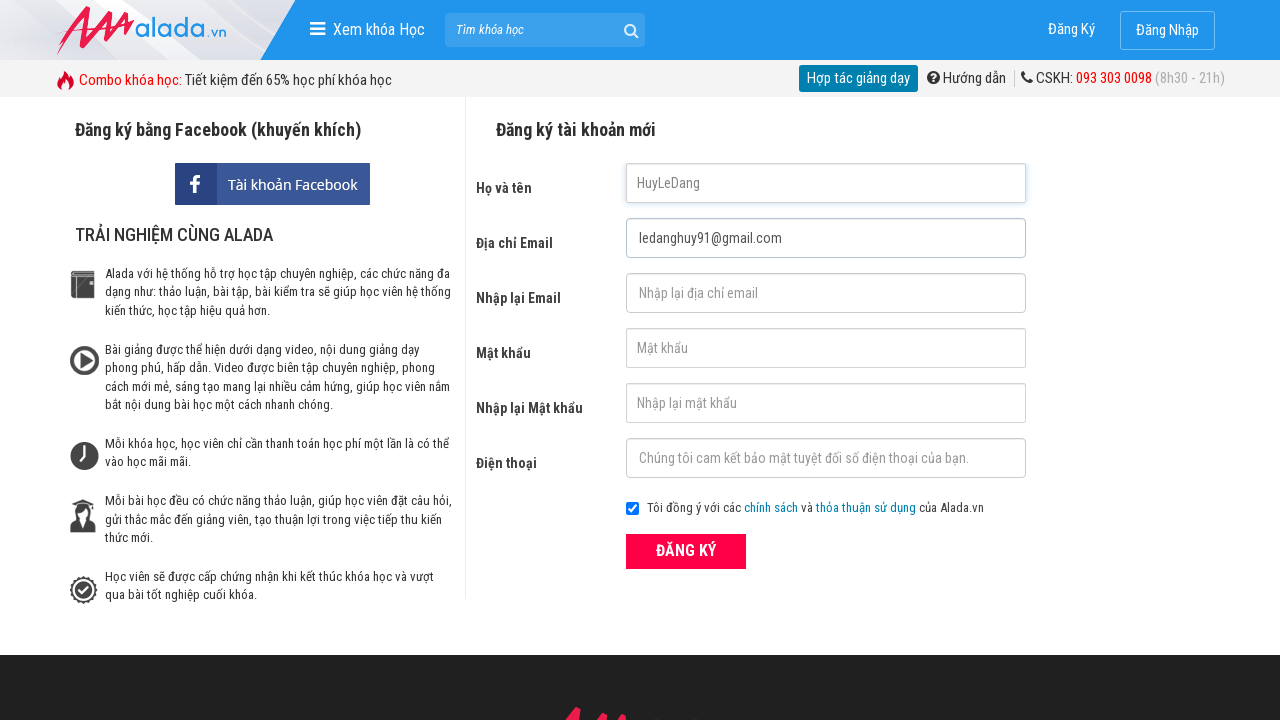

Filled confirm email field with 'ledanghuy91@gmail.com' on #txtCEmail
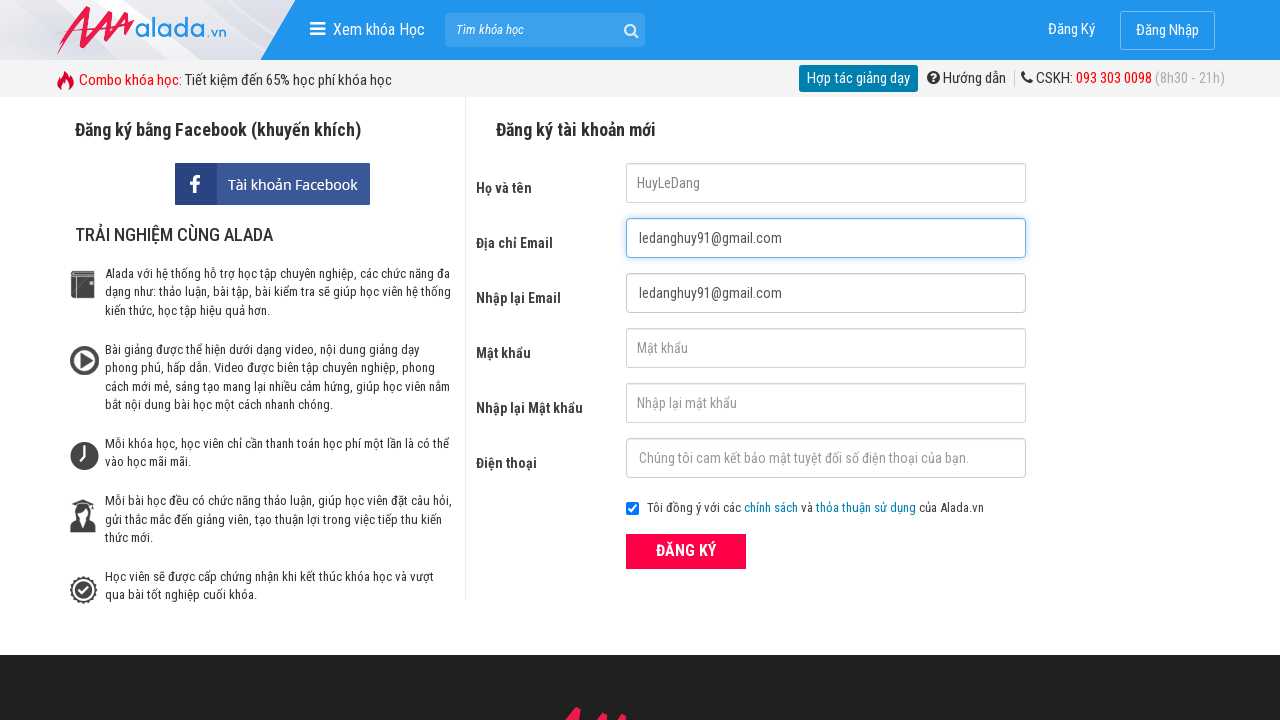

Filled password field with '123455' on #txtPassword
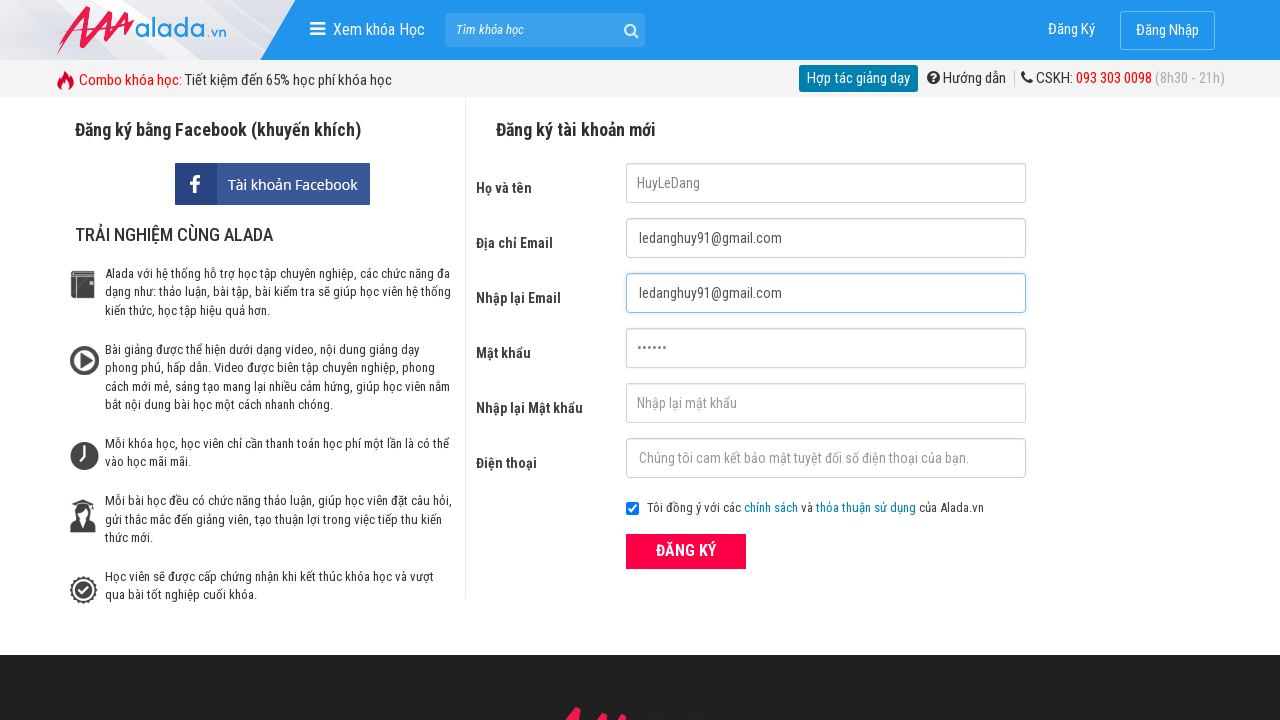

Filled confirm password field with '123456789' (mismatched password) on #txtCPassword
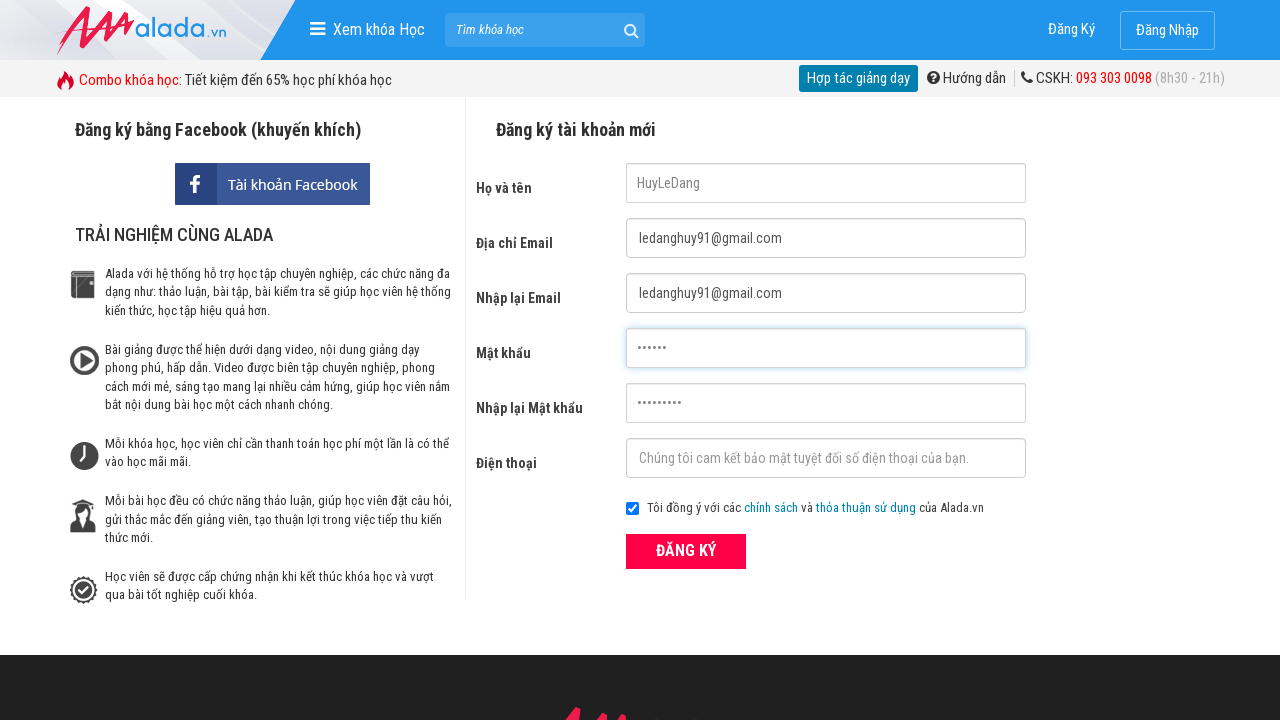

Filled phone field with '0936300491' on #txtPhone
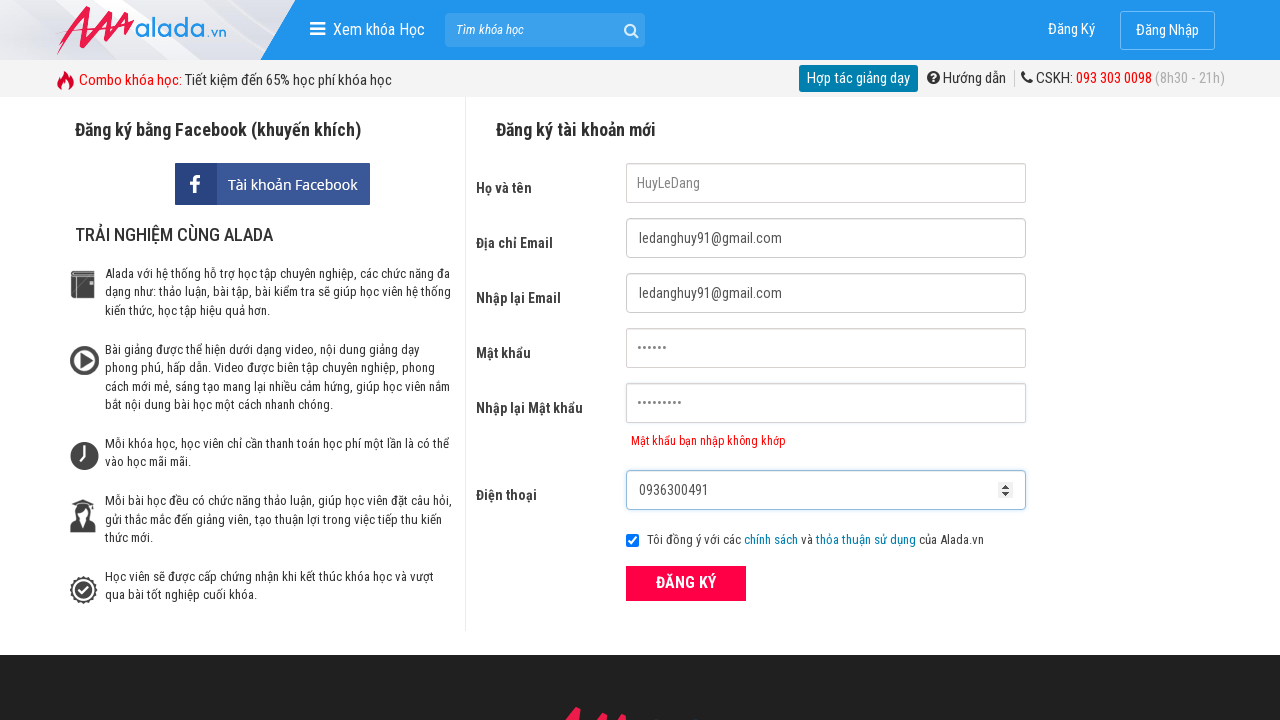

Clicked ĐĂNG KÝ (register) button at (686, 583) on xpath=//form[@id='frmLogin']//button[text()='ĐĂNG KÝ']
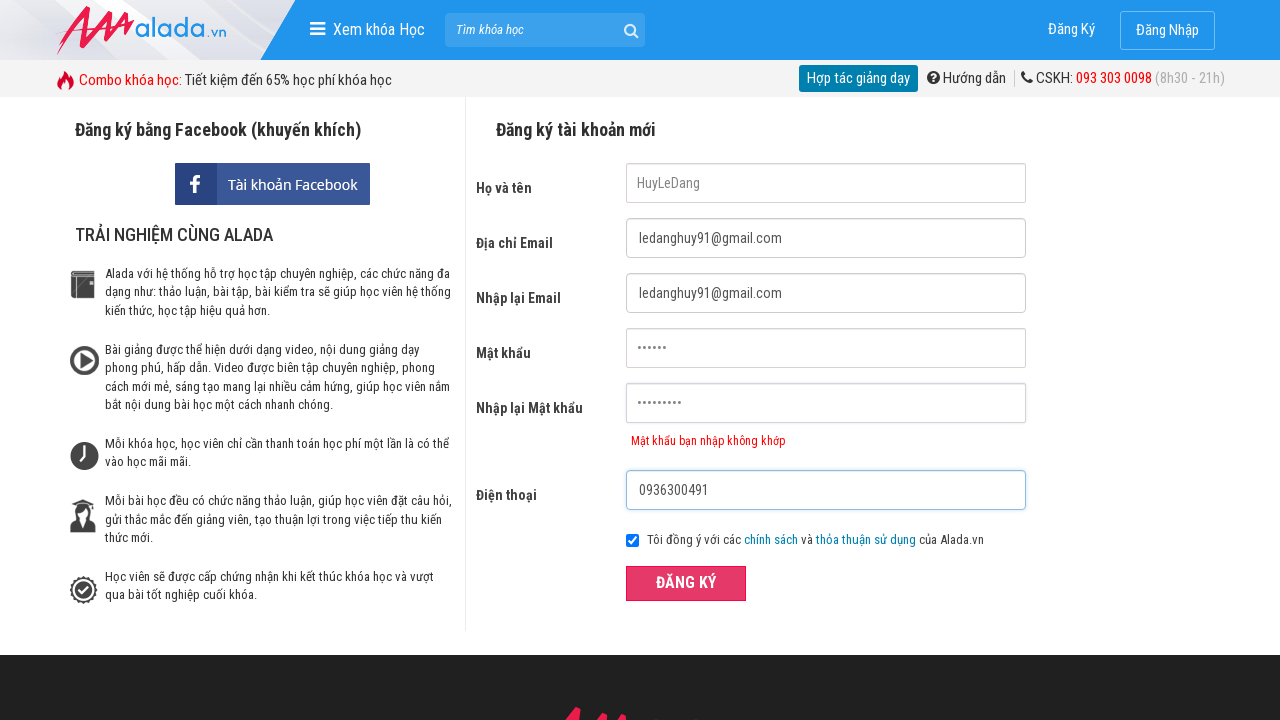

Password mismatch error message appeared on confirm password field
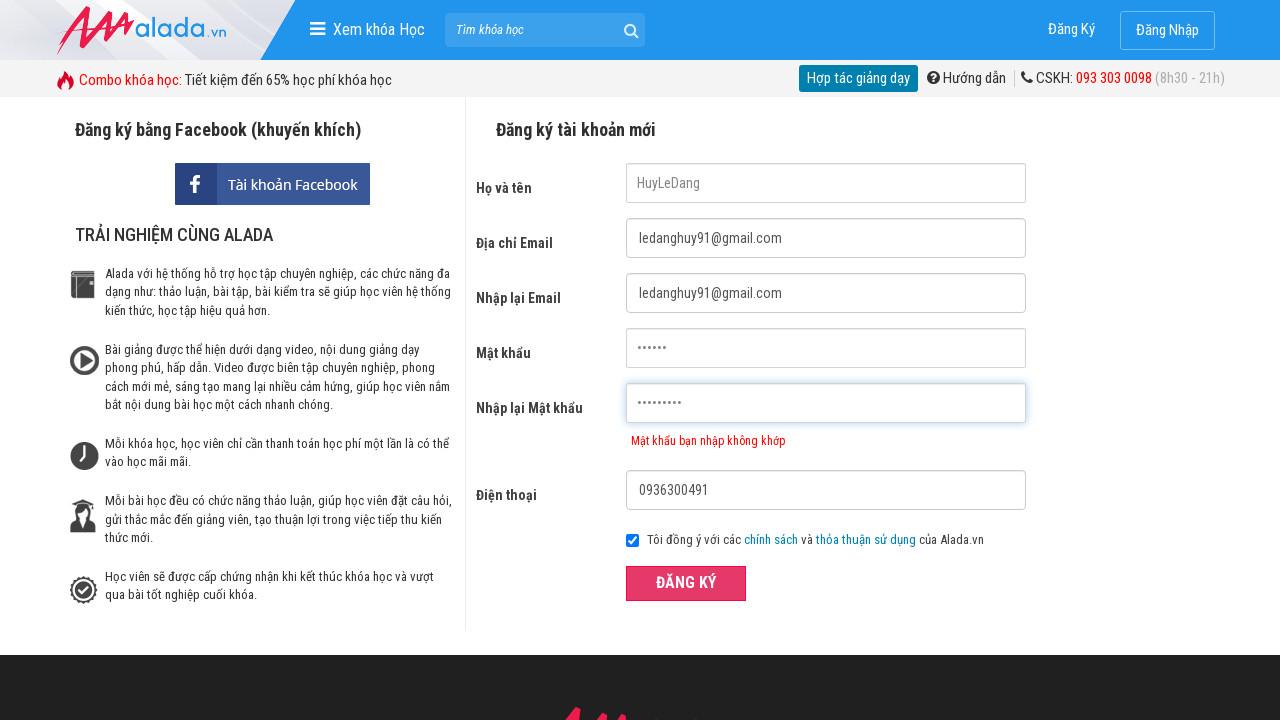

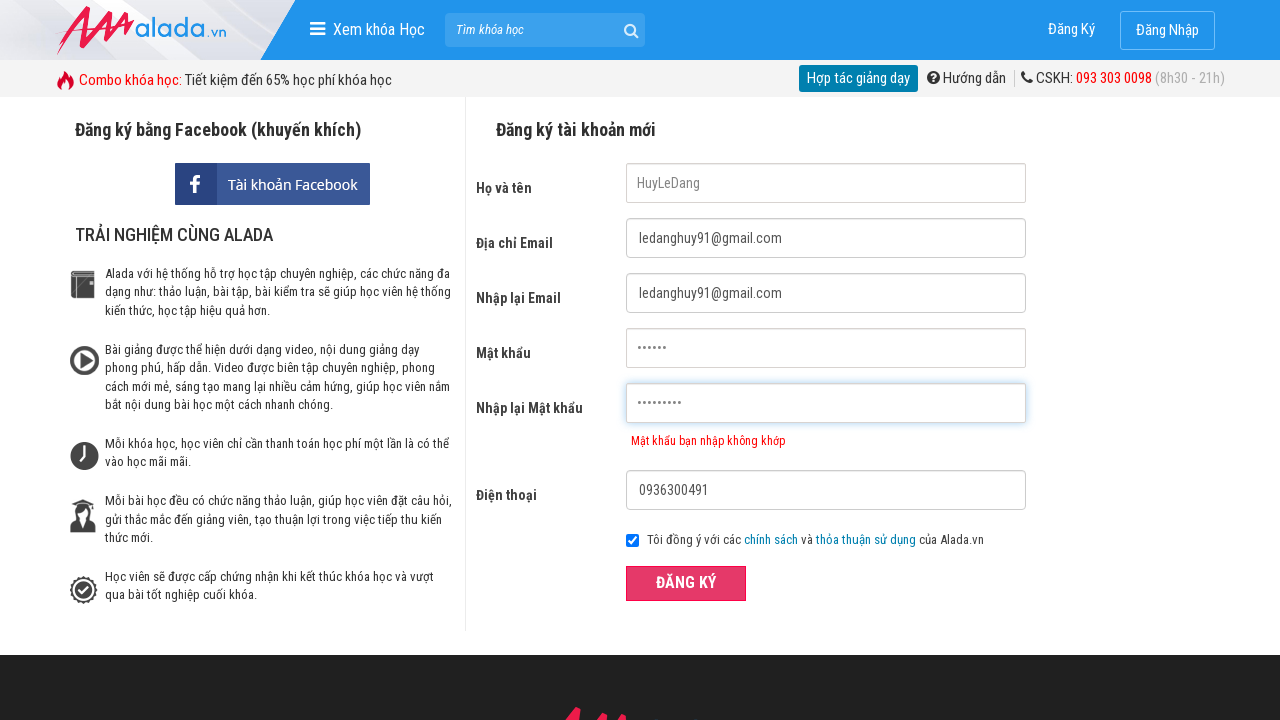